Tests the Sample App demo login form by clicking the login button with empty username and password fields, verifying the error message is displayed.

Starting URL: http://uitestingplayground.com/

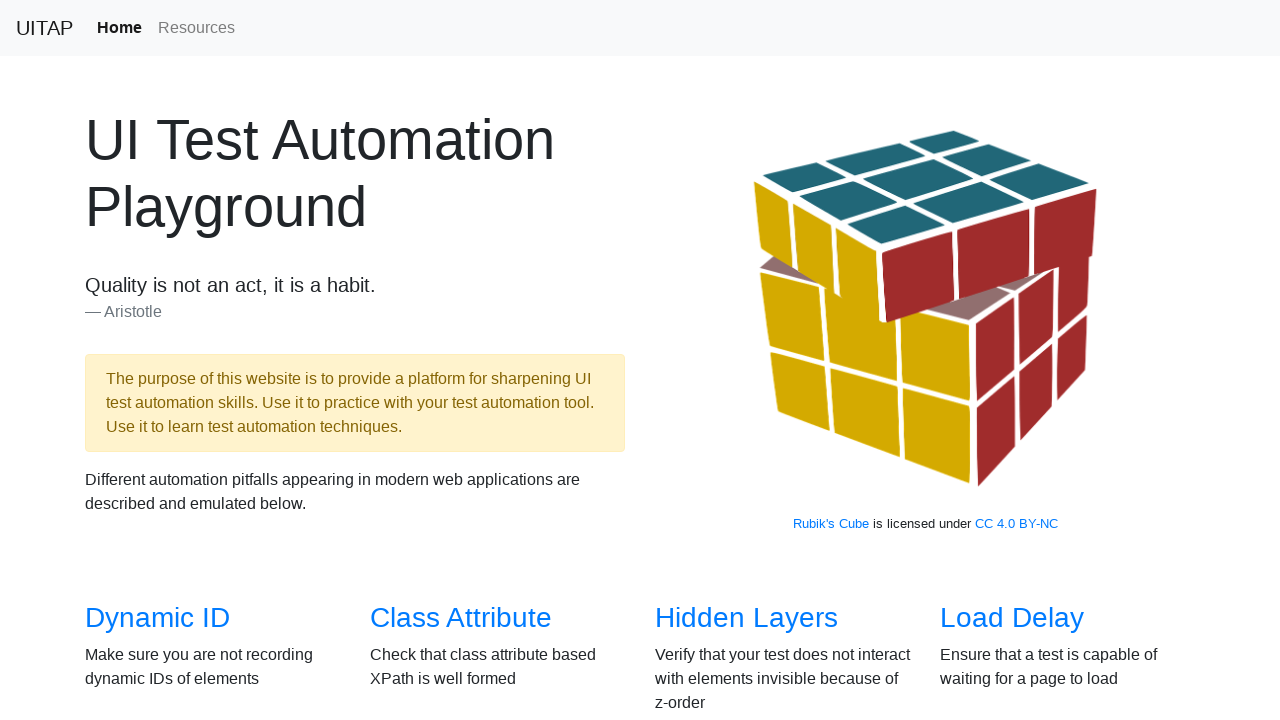

Clicked on Sample App link at (446, 360) on text=Sample App
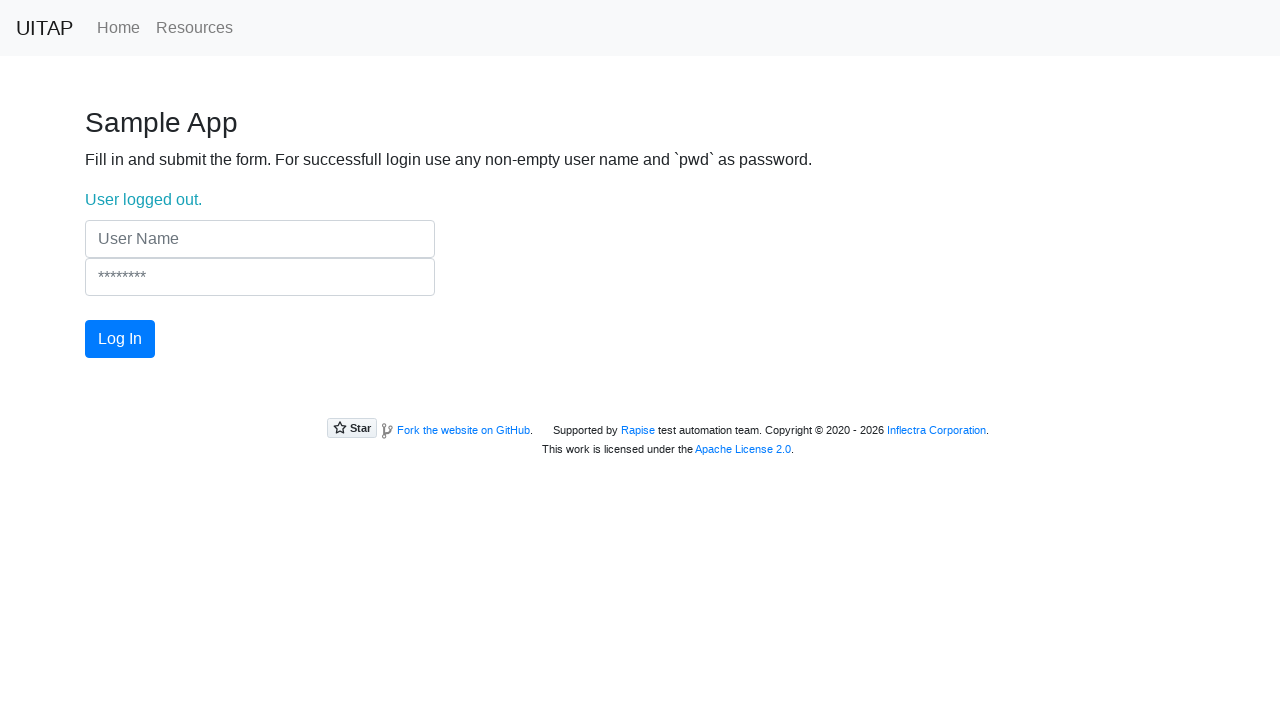

Clicked login button with empty username and password fields at (120, 339) on button.btn.btn-primary
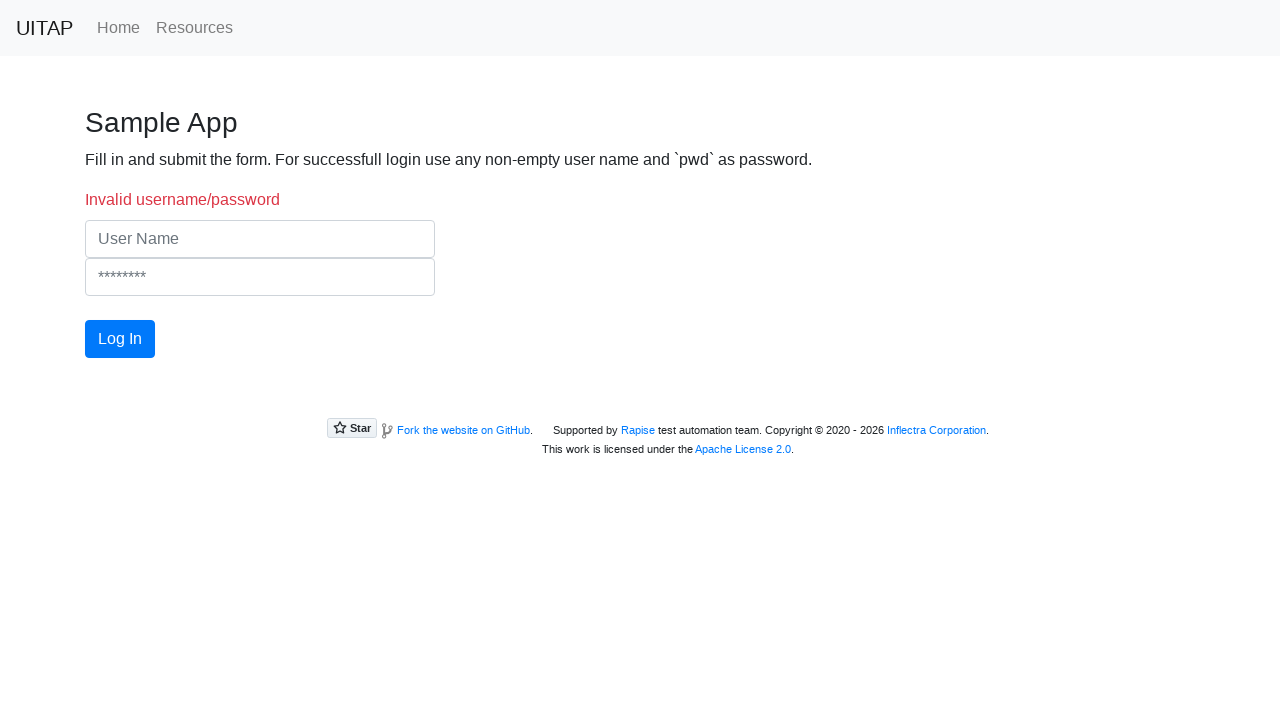

Error message displayed after attempting login with empty credentials
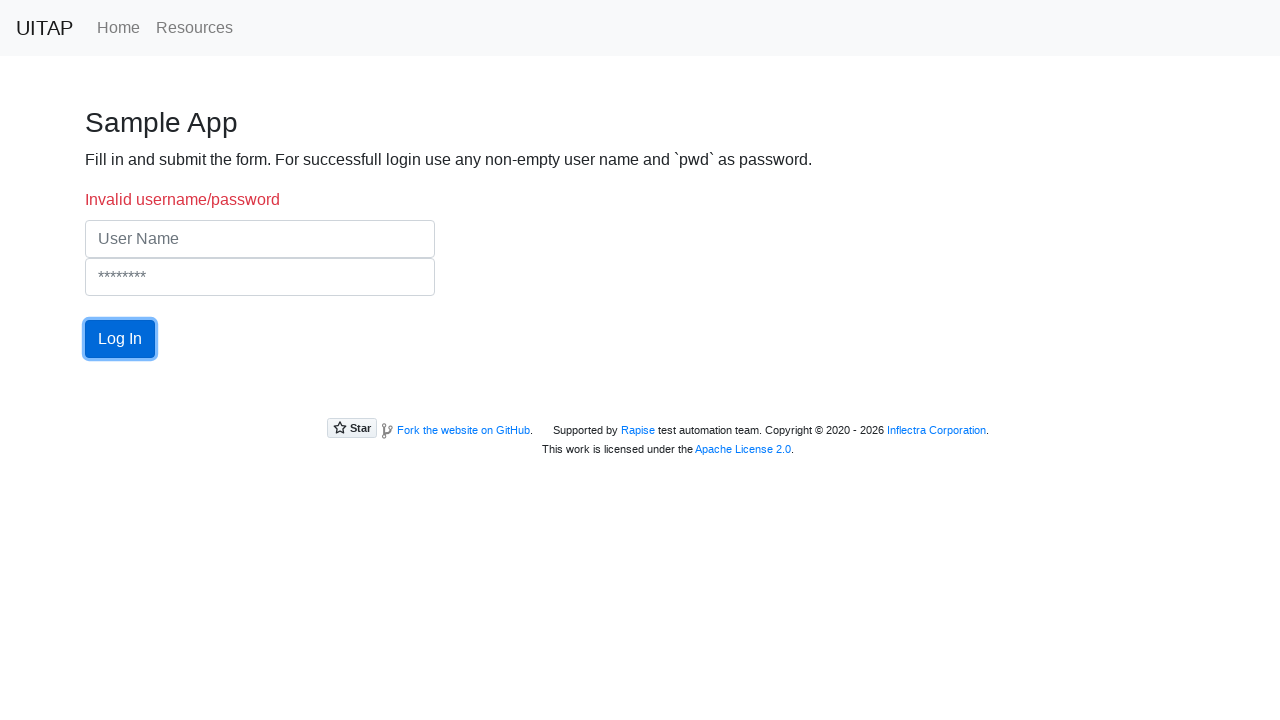

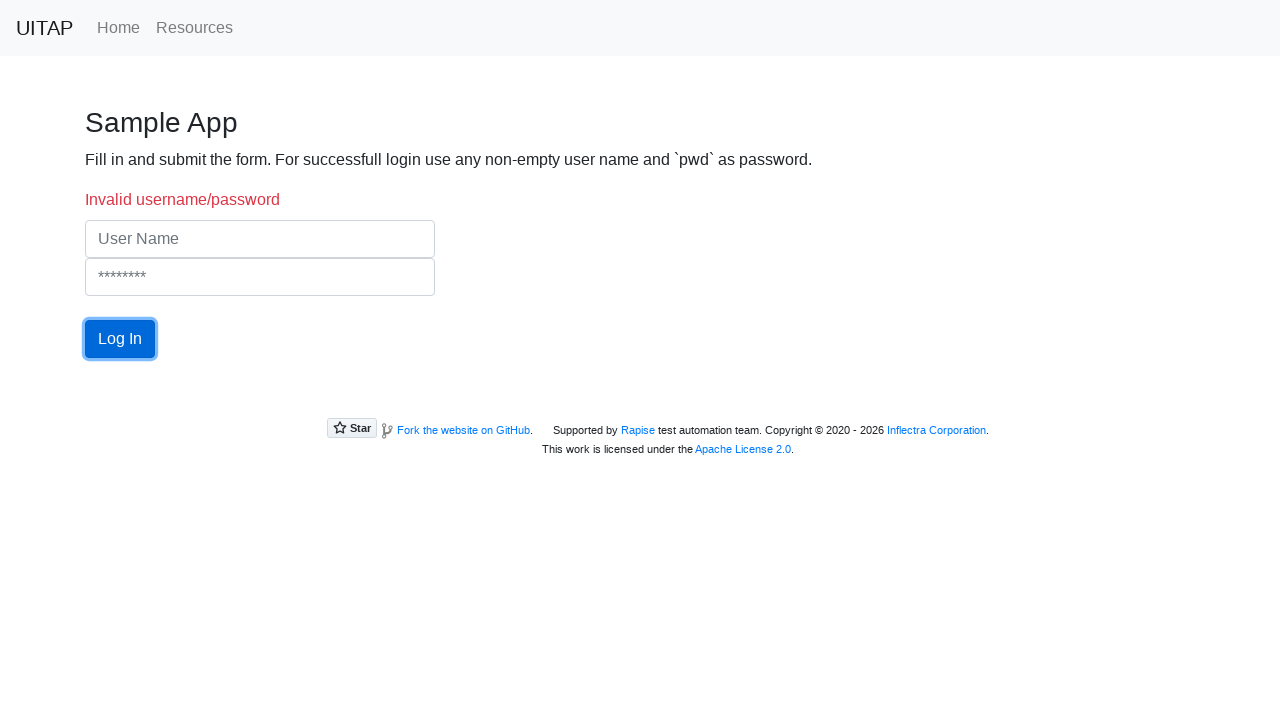